Tests hover functionality by hovering over three images and verifying that corresponding user names become visible after each hover action.

Starting URL: https://practice.cydeo.com/hovers

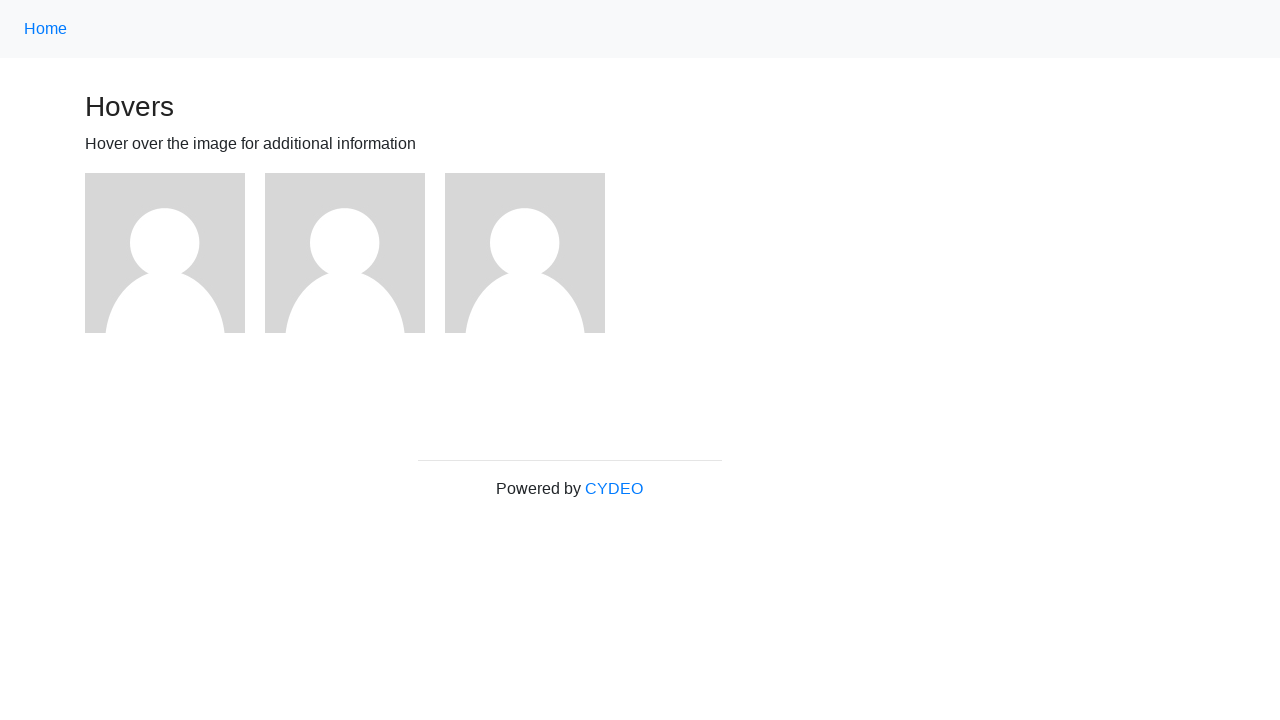

Located first image element
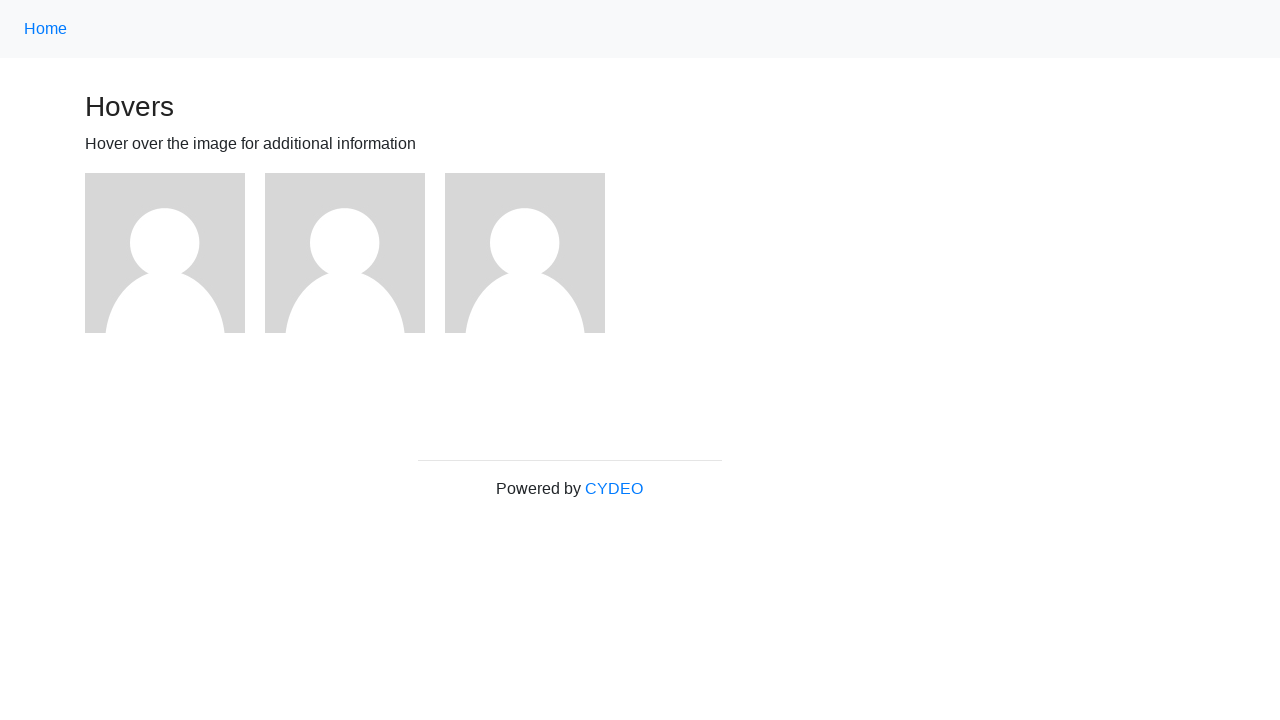

Located second image element
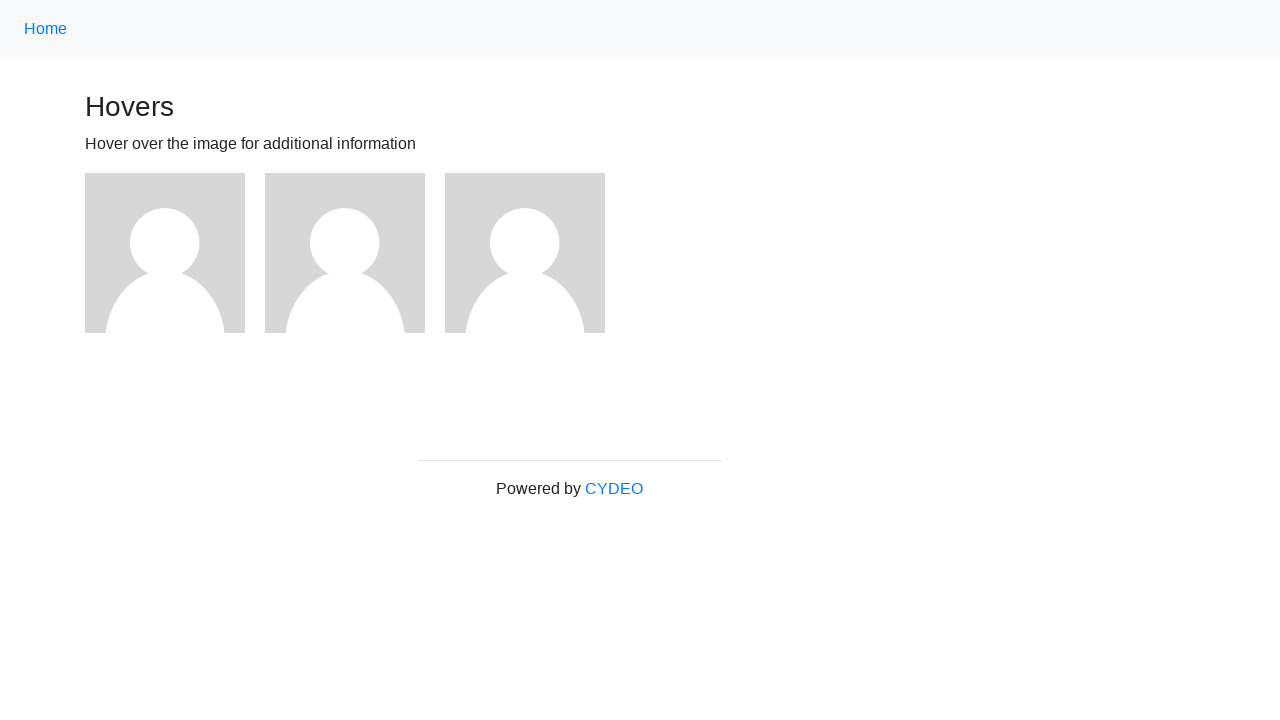

Located third image element
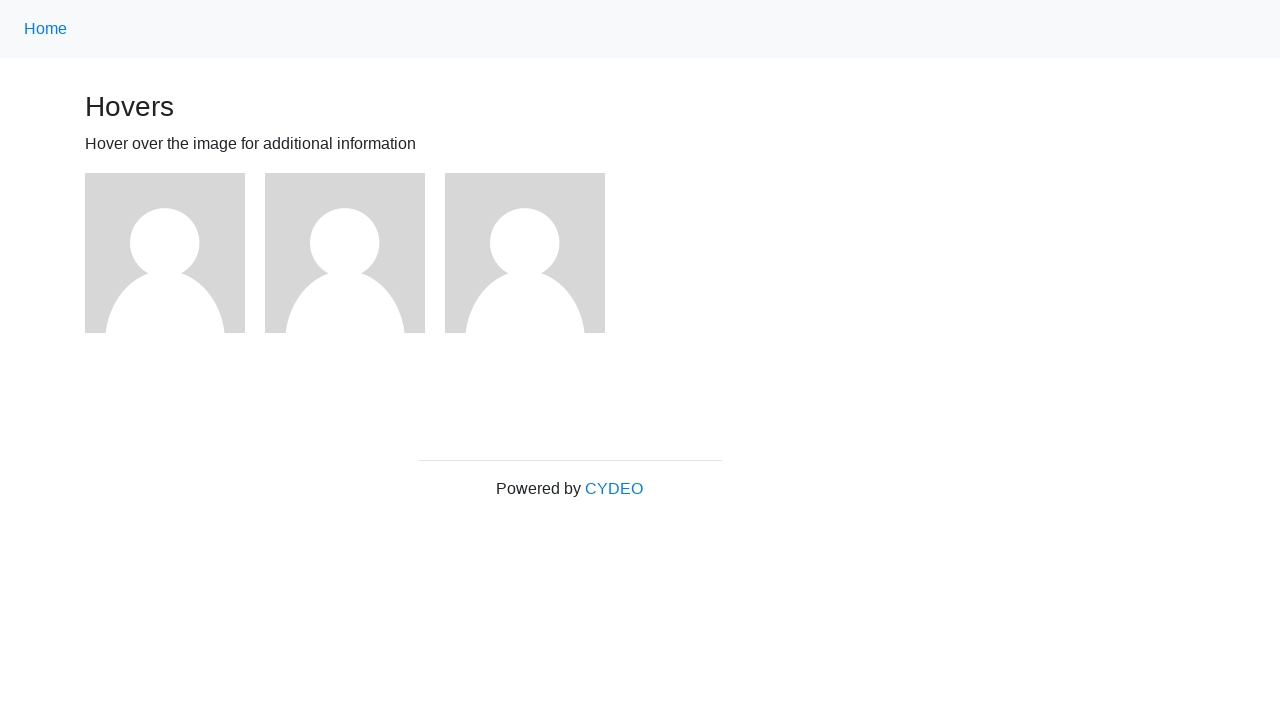

Located user1 text element
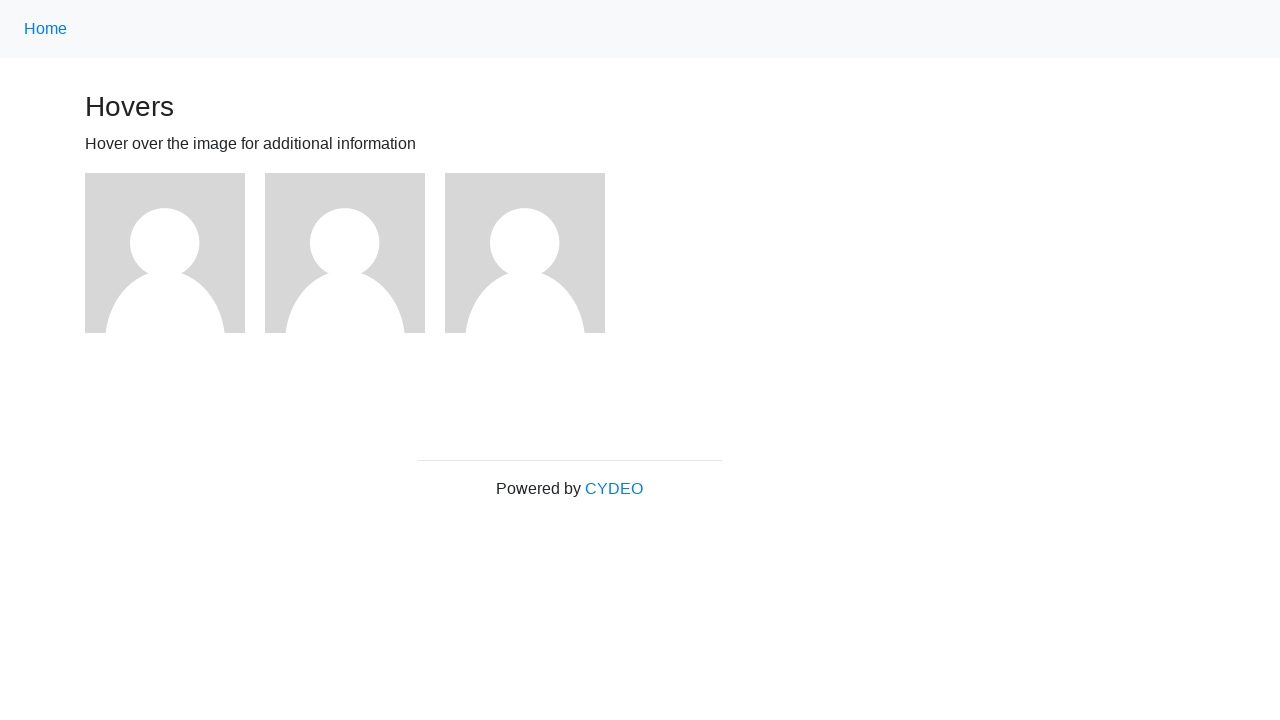

Located user2 text element
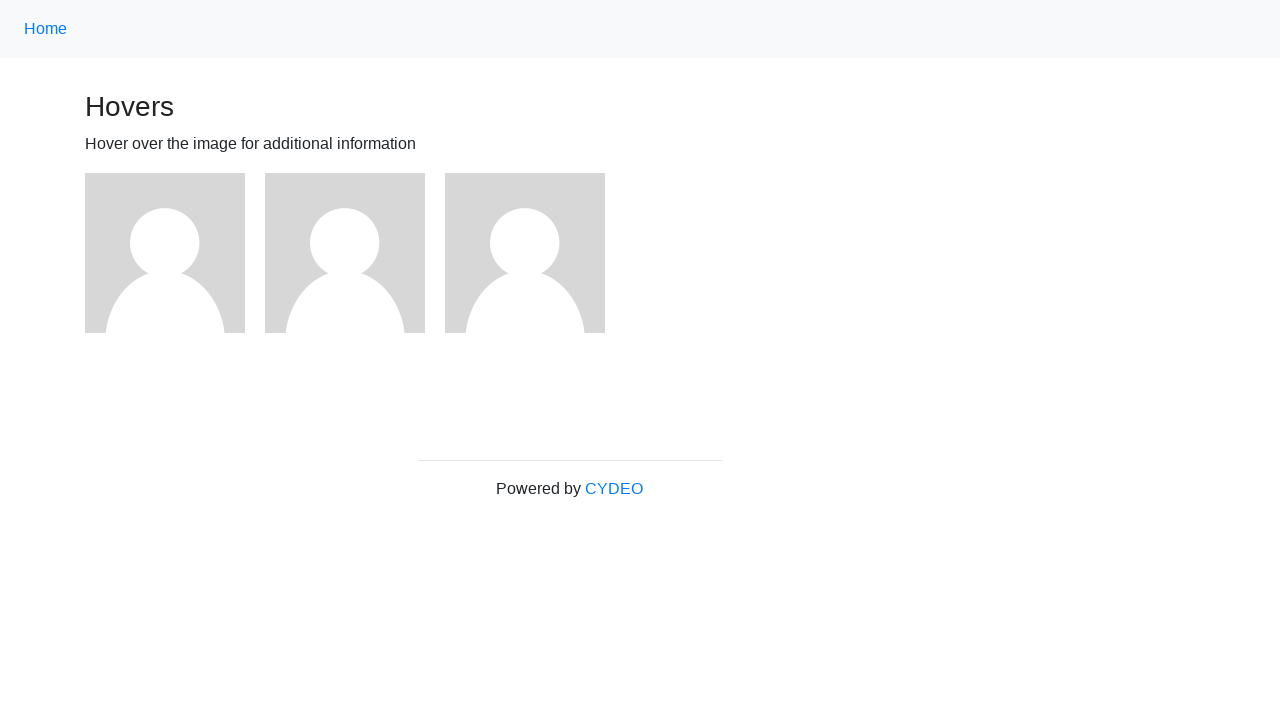

Located user3 text element
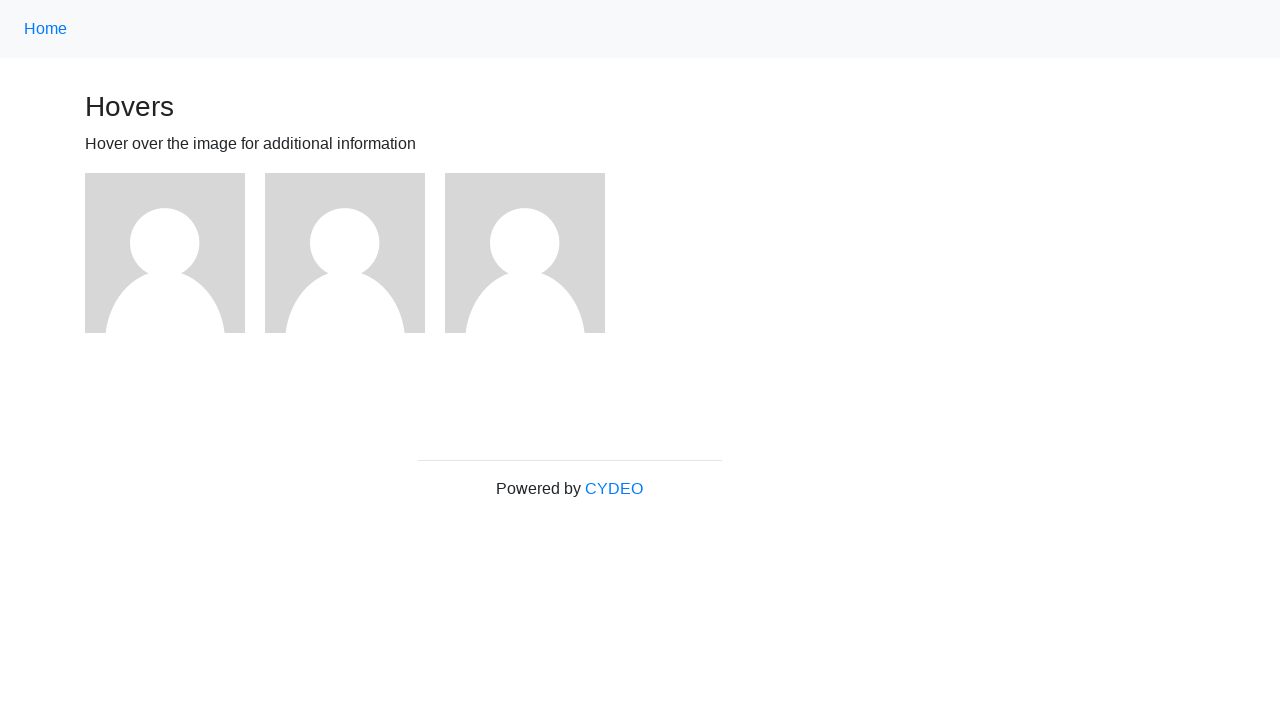

Hovered over first image at (165, 253) on (//img)[1]
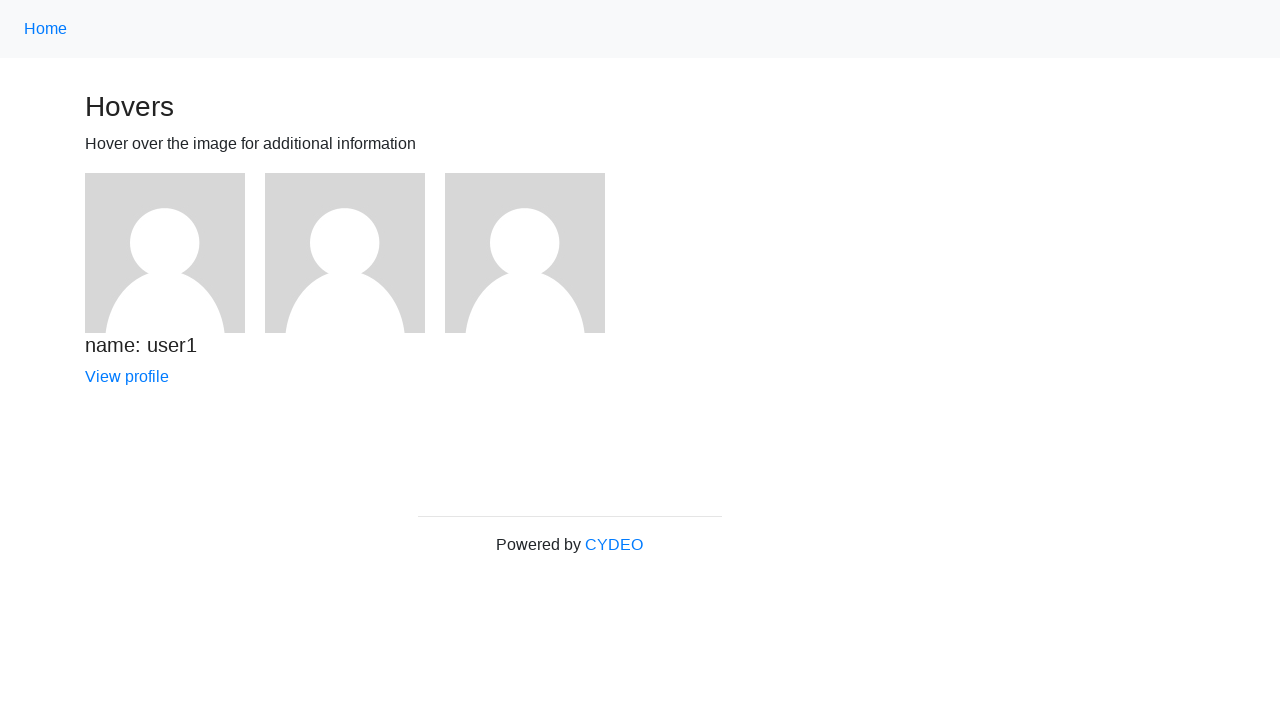

Verified that 'name: user1' is visible after hovering
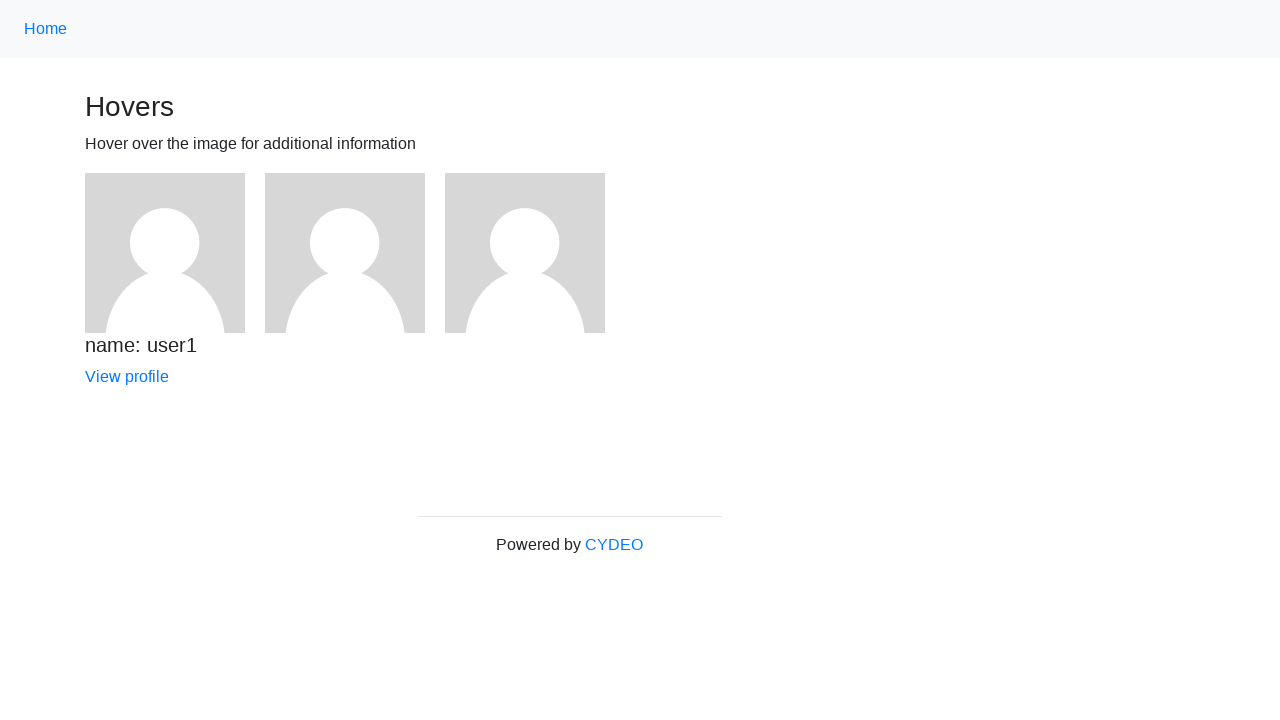

Hovered over second image at (345, 253) on (//img)[2]
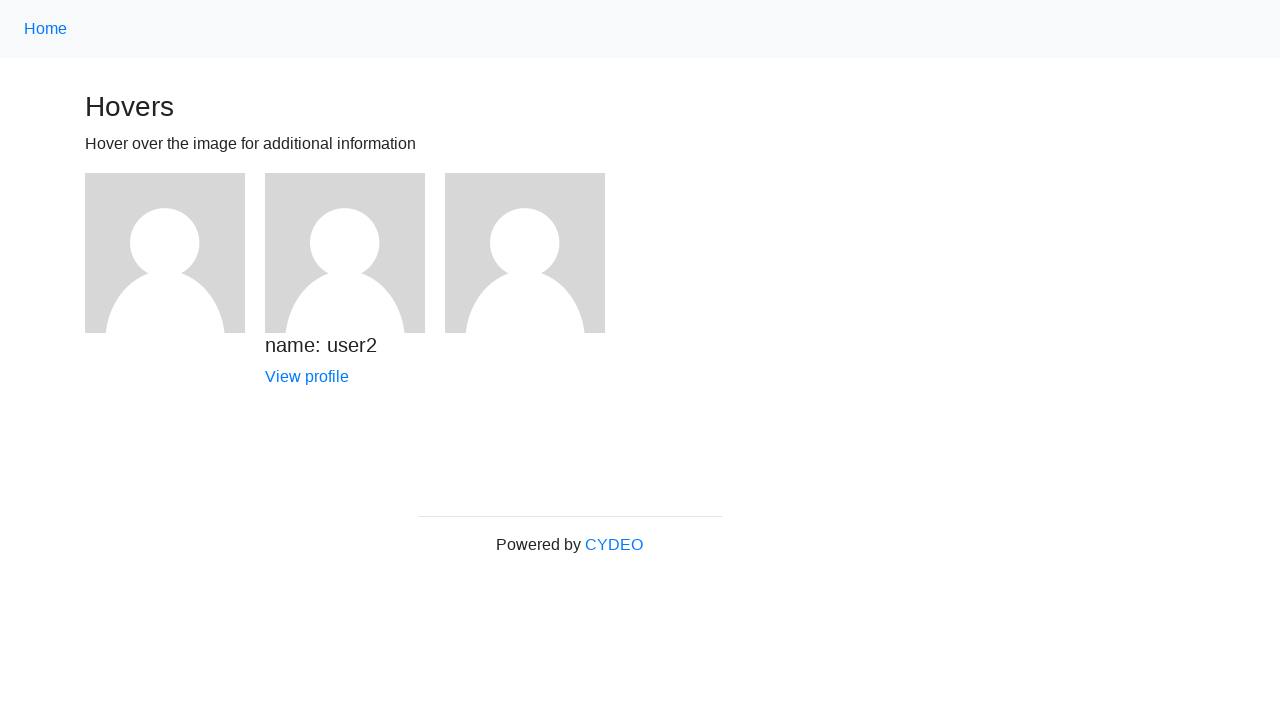

Verified that 'name: user2' is visible after hovering
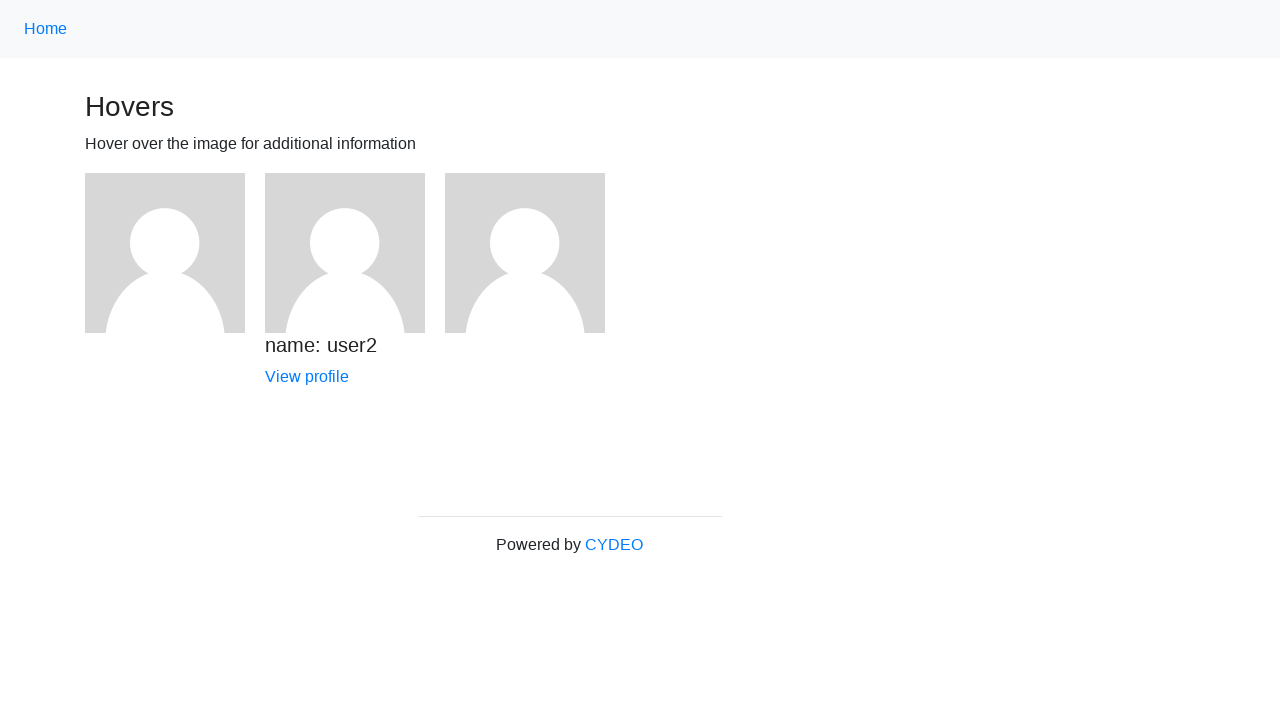

Hovered over third image at (525, 253) on (//img)[3]
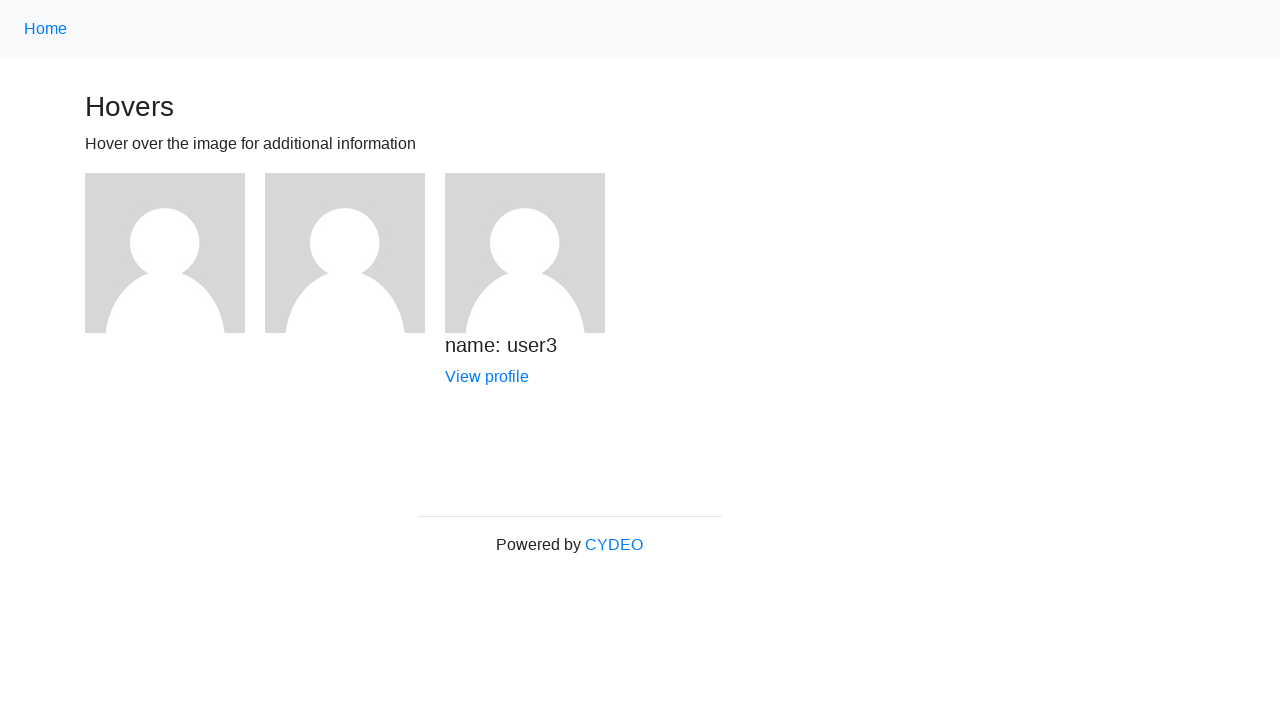

Verified that 'name: user3' is visible after hovering
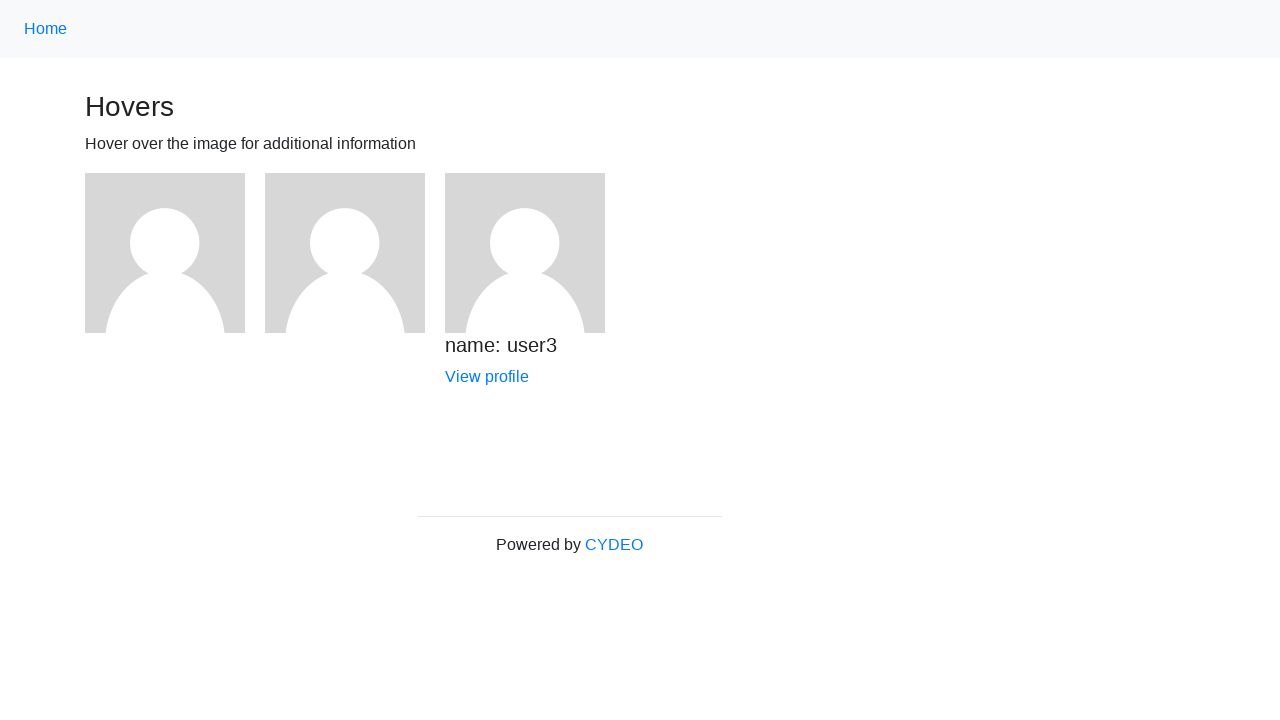

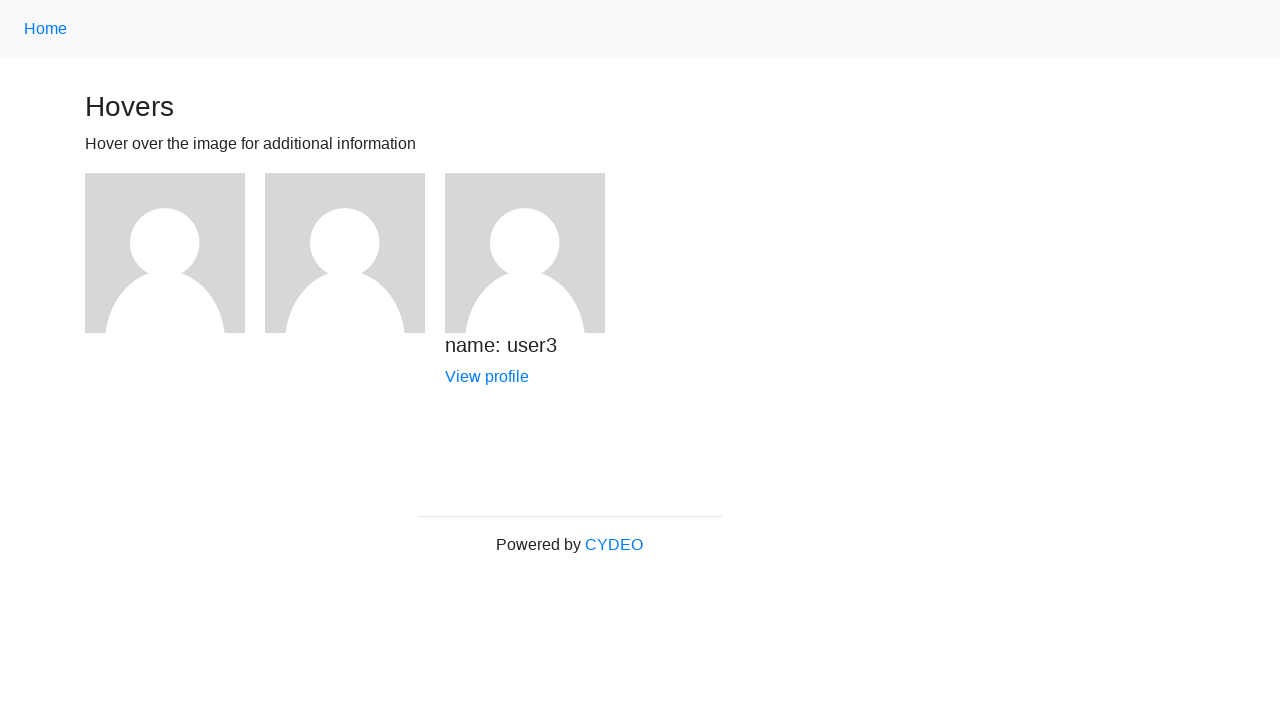